Tests Hacker News pagination functionality by navigating to the newest articles page, verifying articles load with timestamps, and clicking the "More" link to load additional pages of articles.

Starting URL: https://news.ycombinator.com/newest

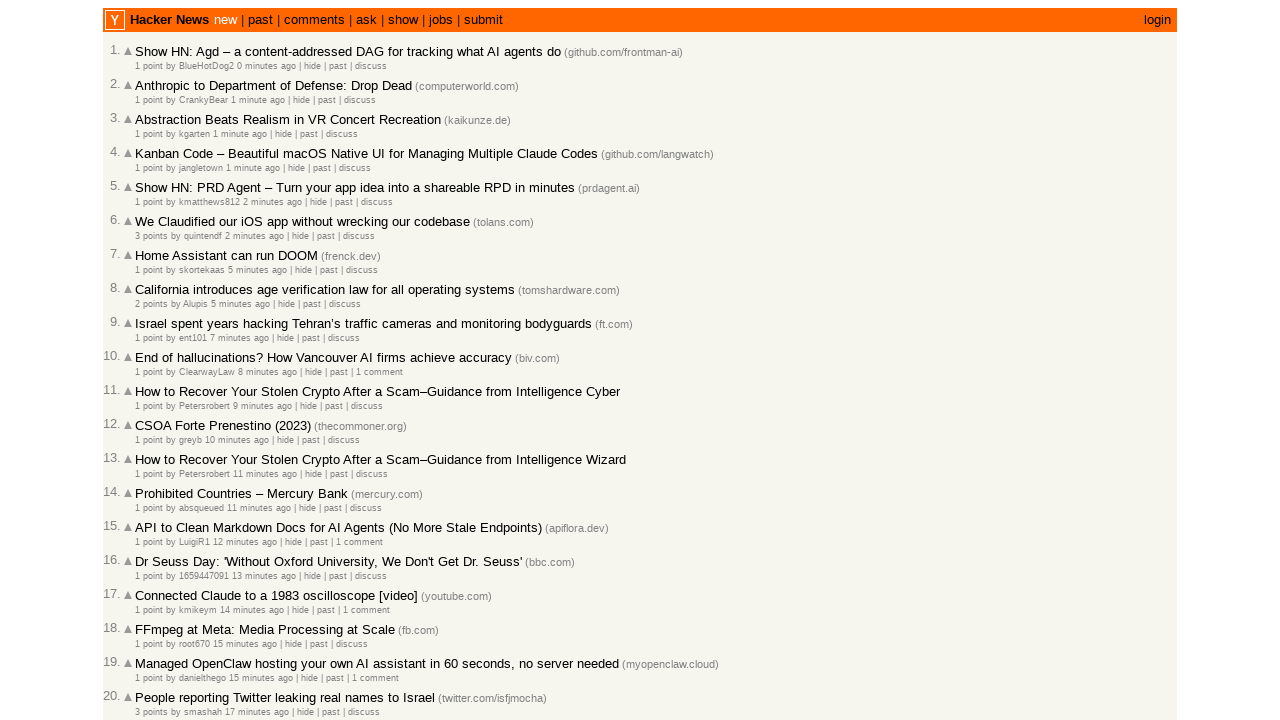

Waited for article rows to load on newest page
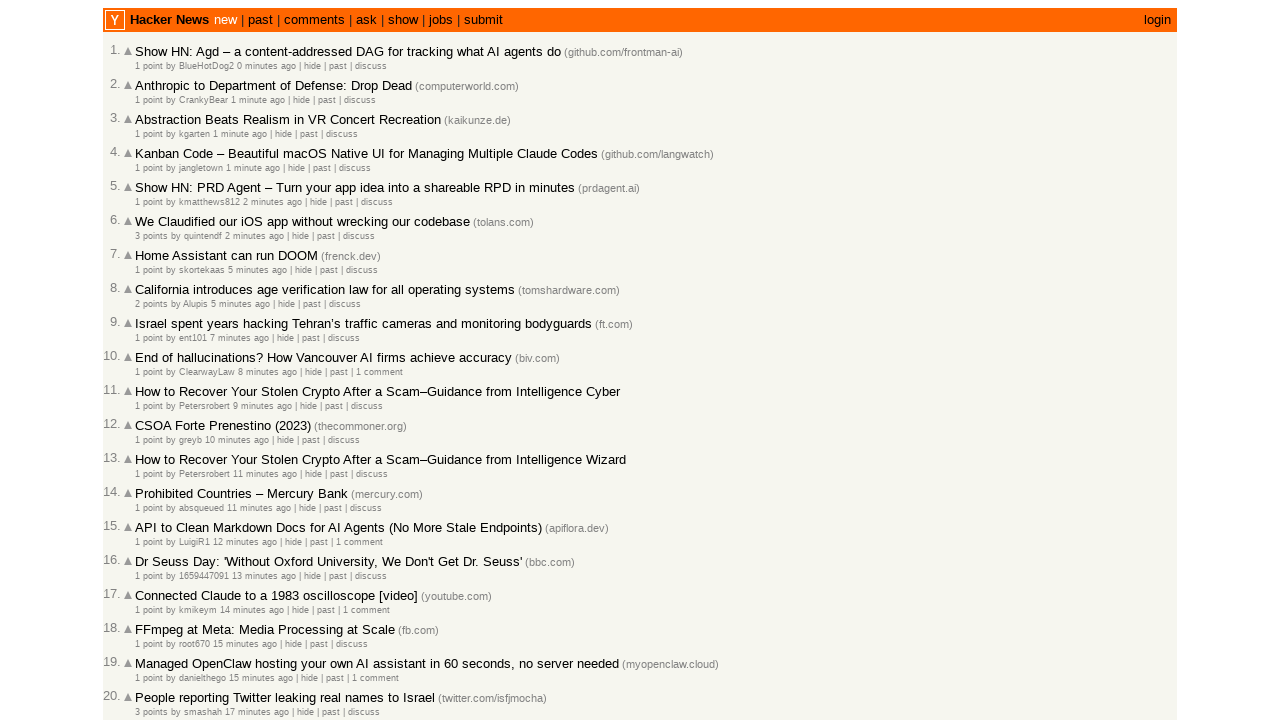

Verified articles have timestamp information
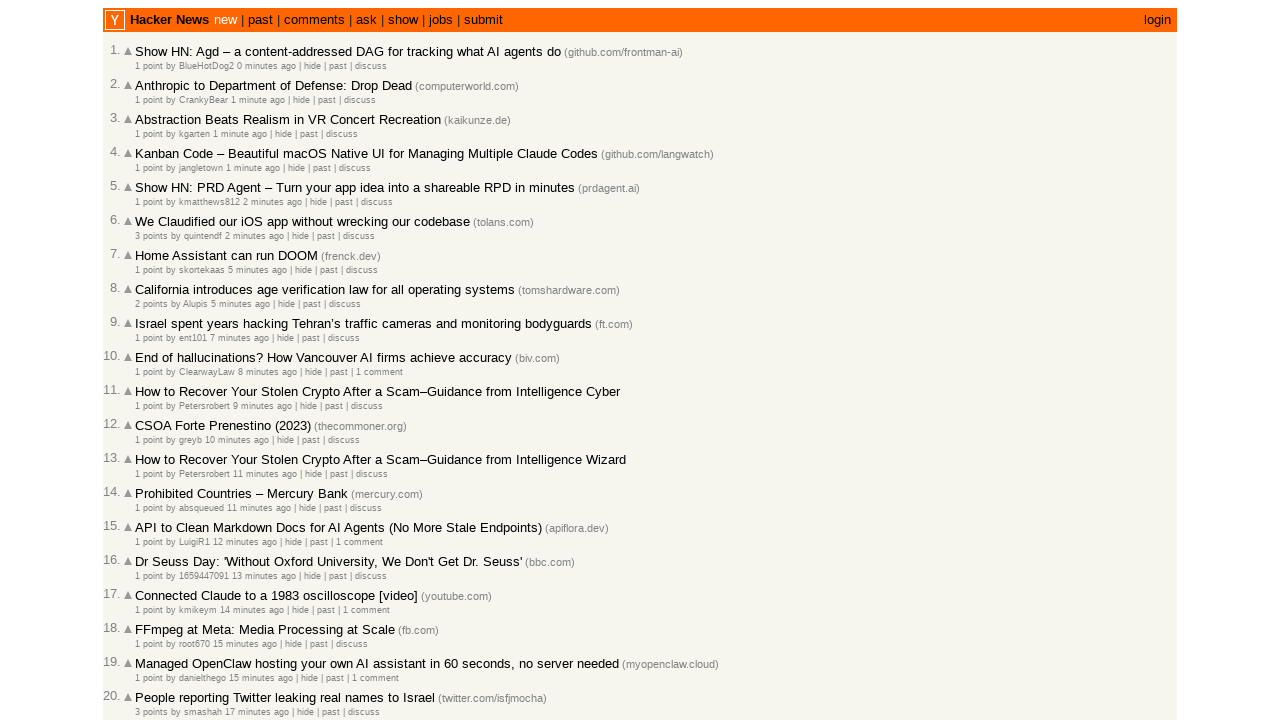

Waited 1500ms before clicking More link
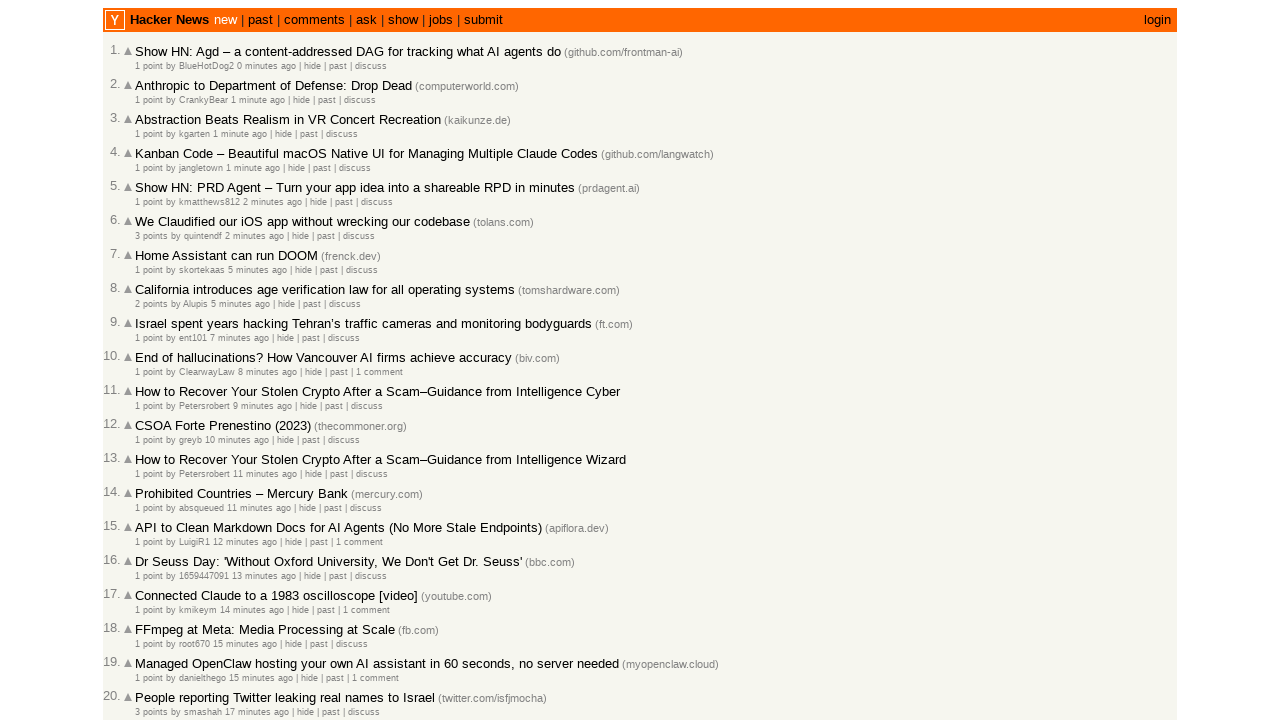

Clicked More link to load next page of articles at (149, 616) on a.morelink
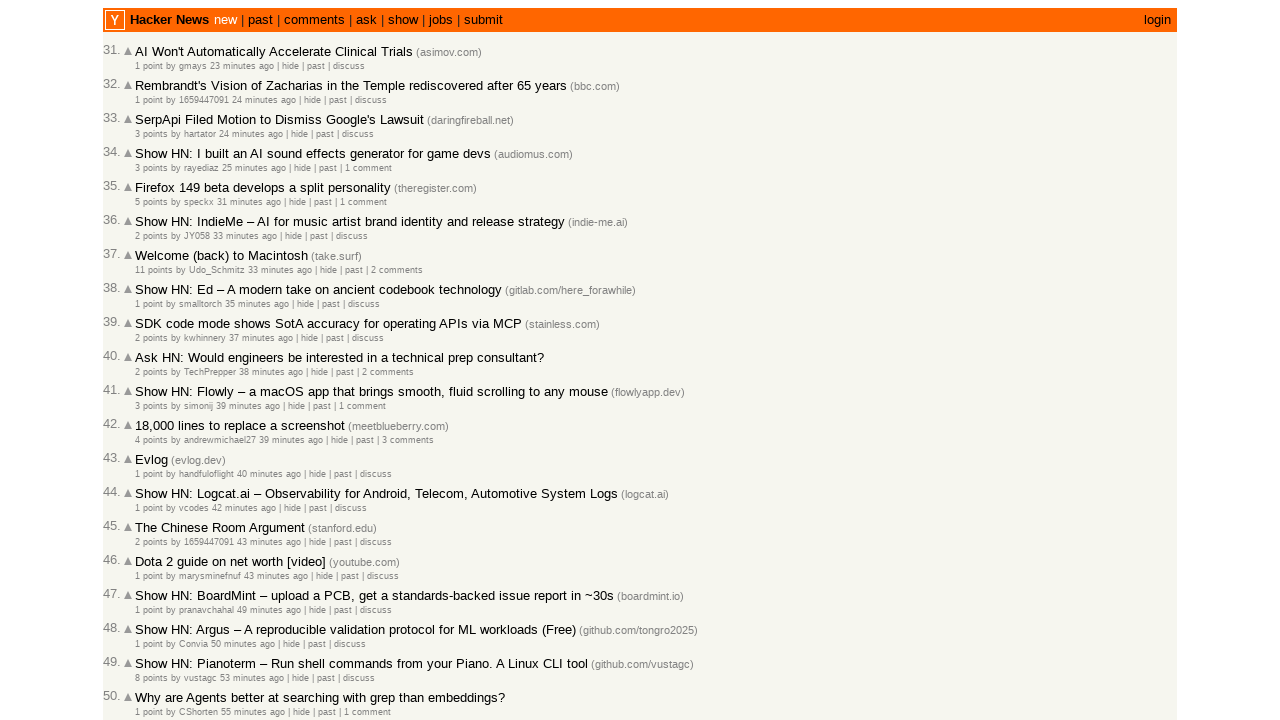

Waited for new article rows to appear after first pagination
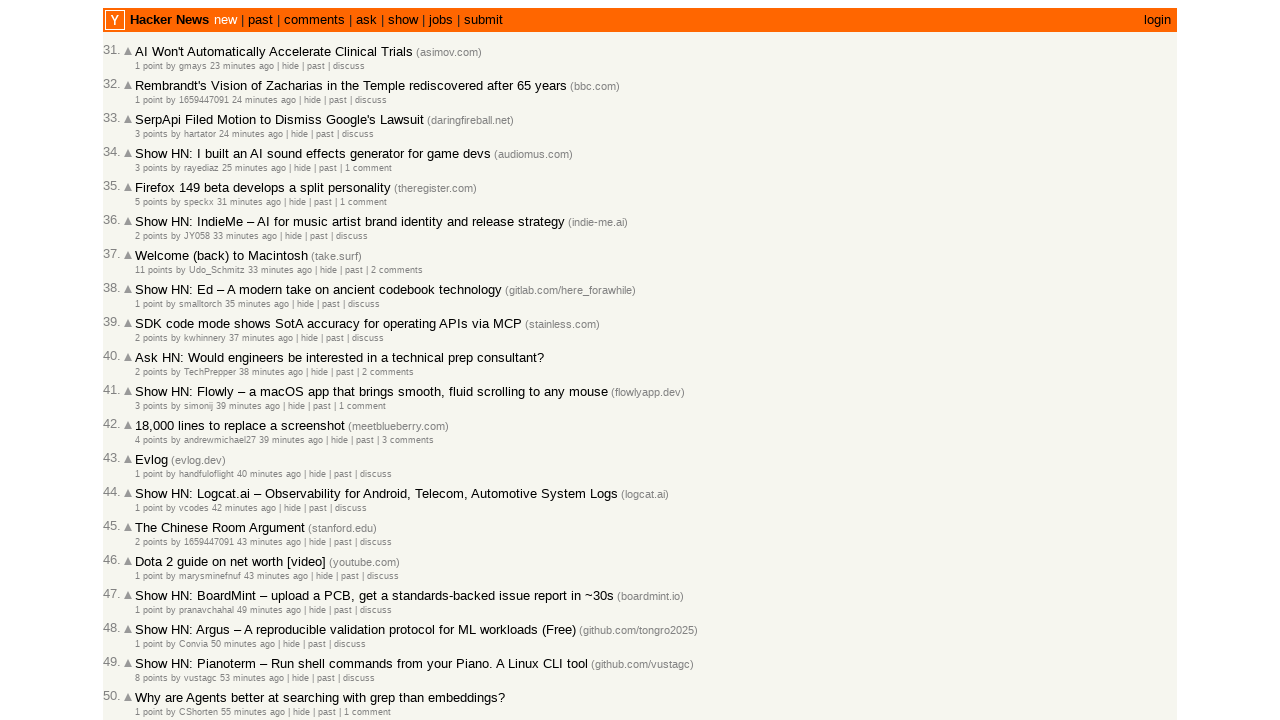

Waited 1500ms before second More click
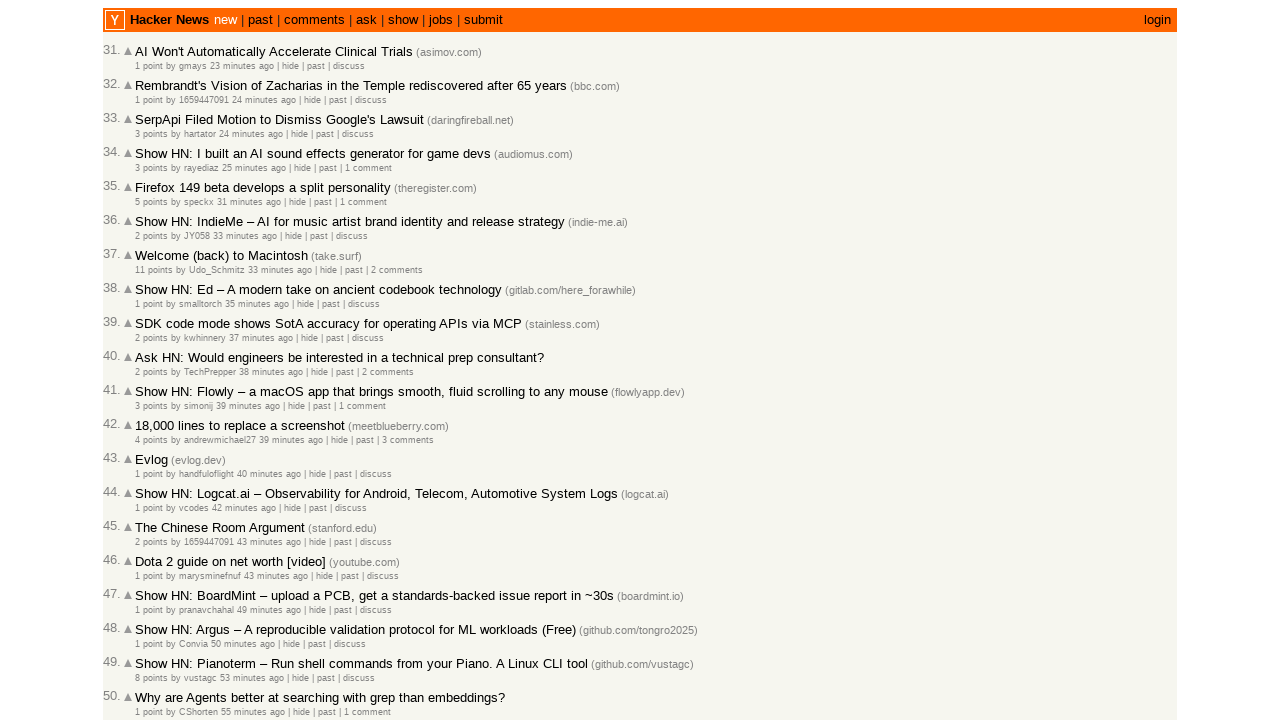

Clicked More link again to verify pagination works multiple times at (149, 616) on a.morelink
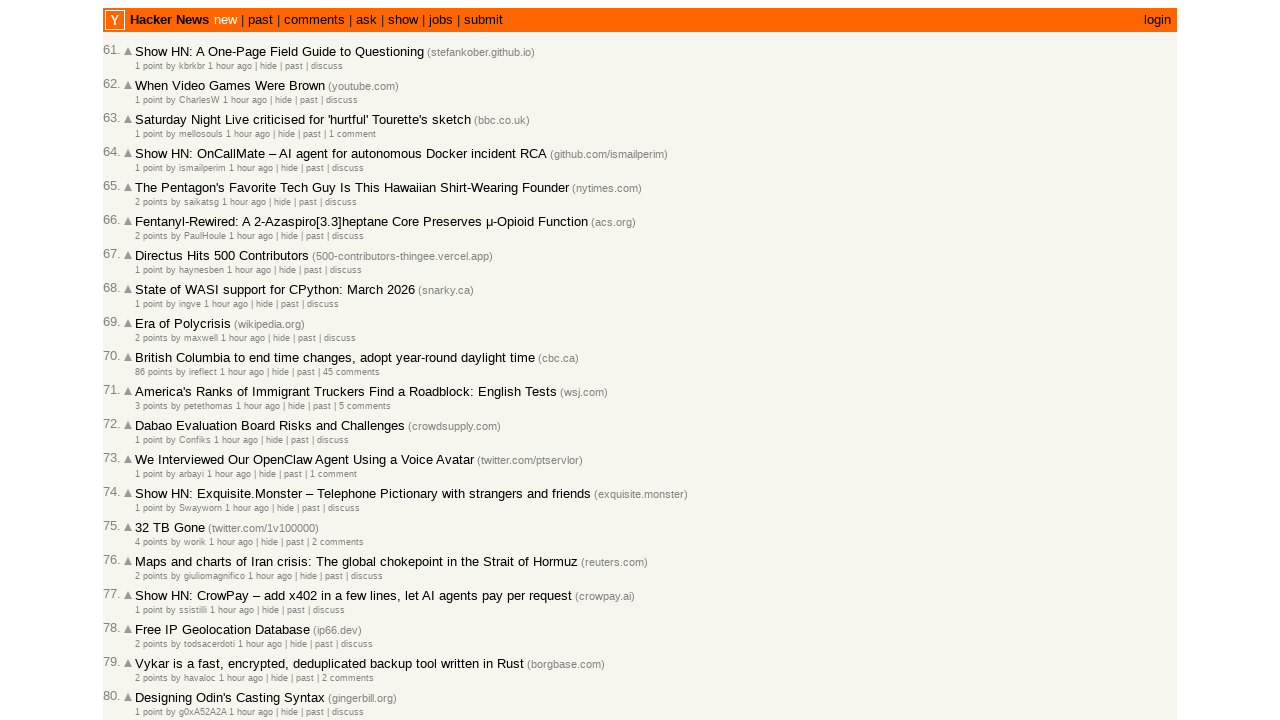

Waited for articles to load on third page
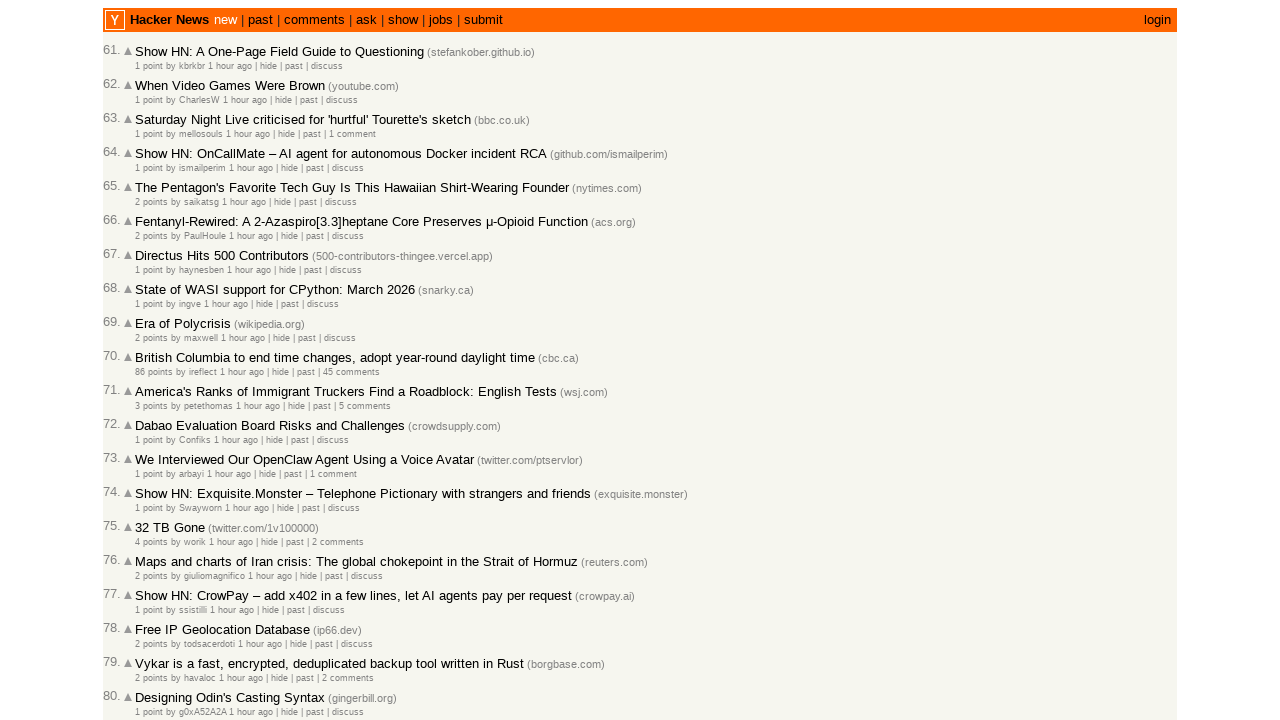

Verified timestamp elements are still present after pagination
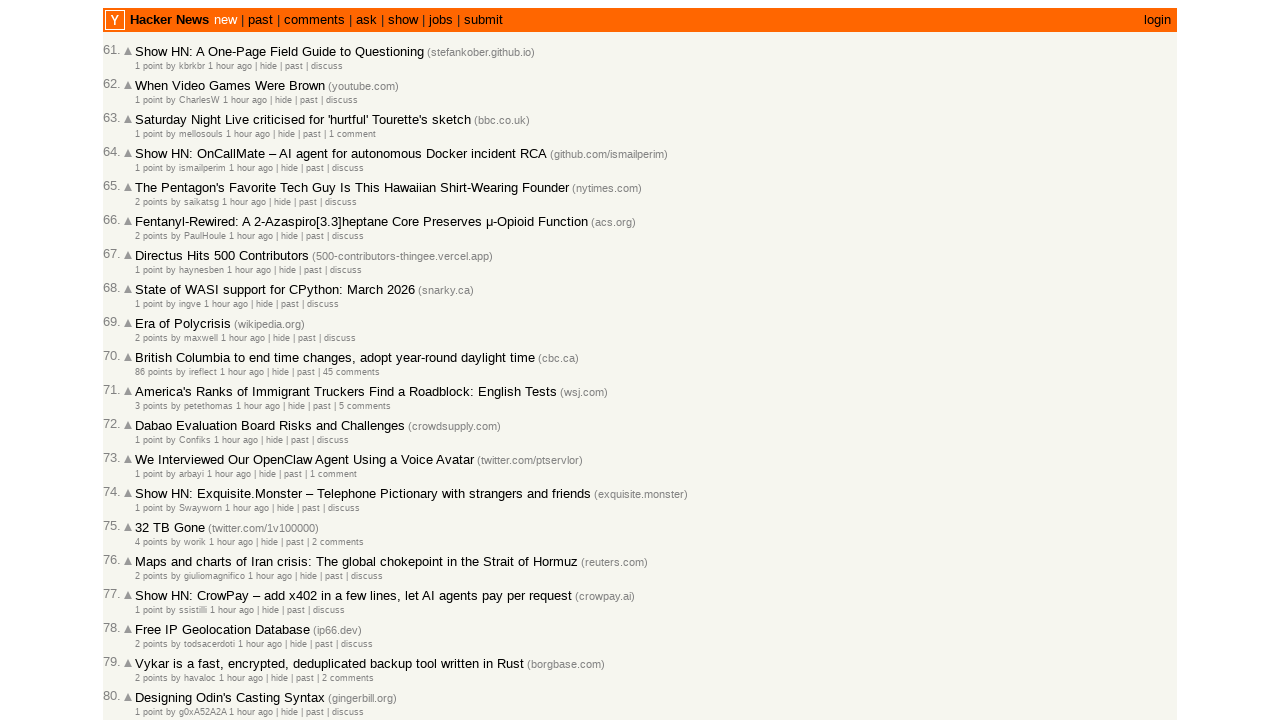

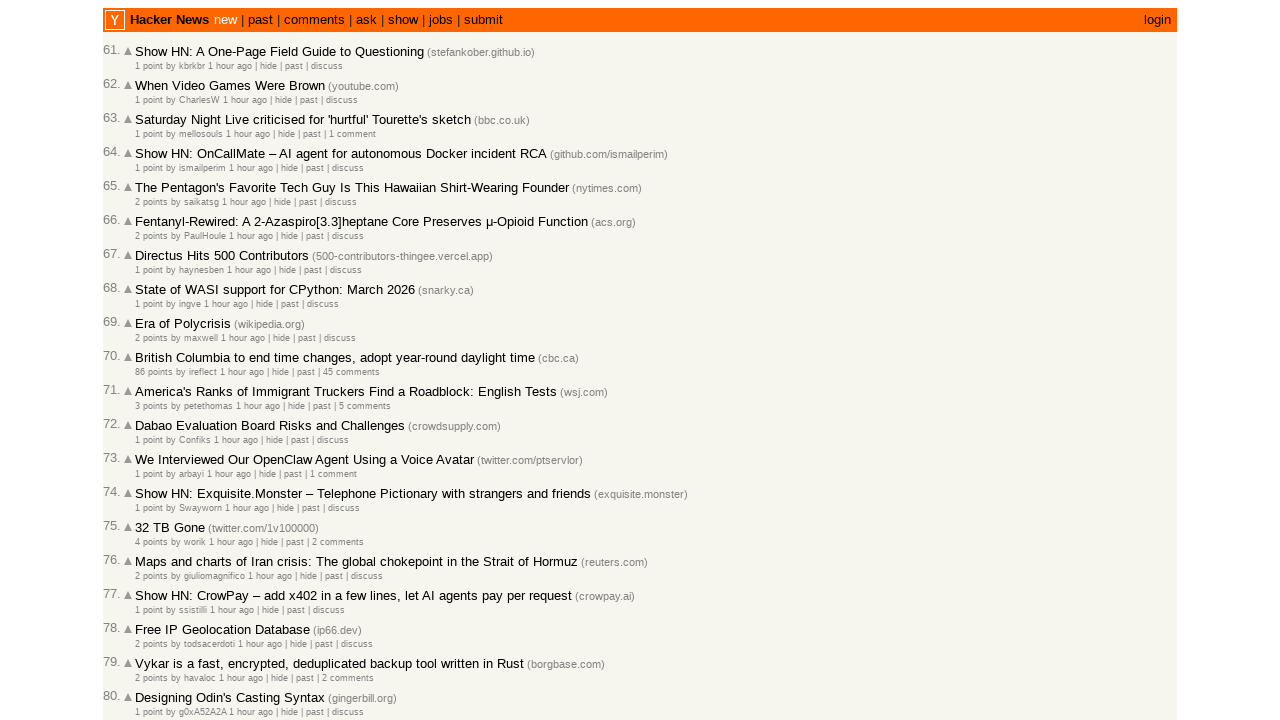